Tests adding a product to the cart and verifying the cart displays correct item count and prices in both the cart icon and checkout page

Starting URL: https://practice.automationtesting.in/

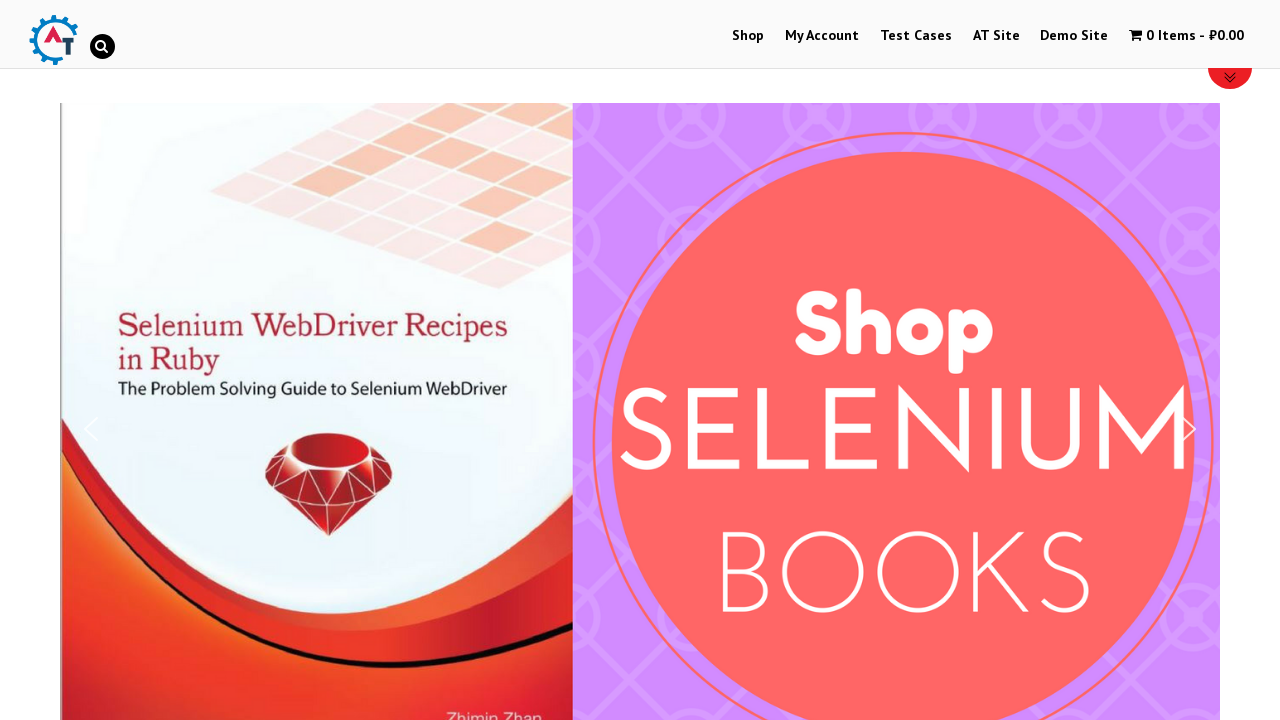

Clicked on Shop menu item to navigate to shop at (748, 36) on #menu-item-40
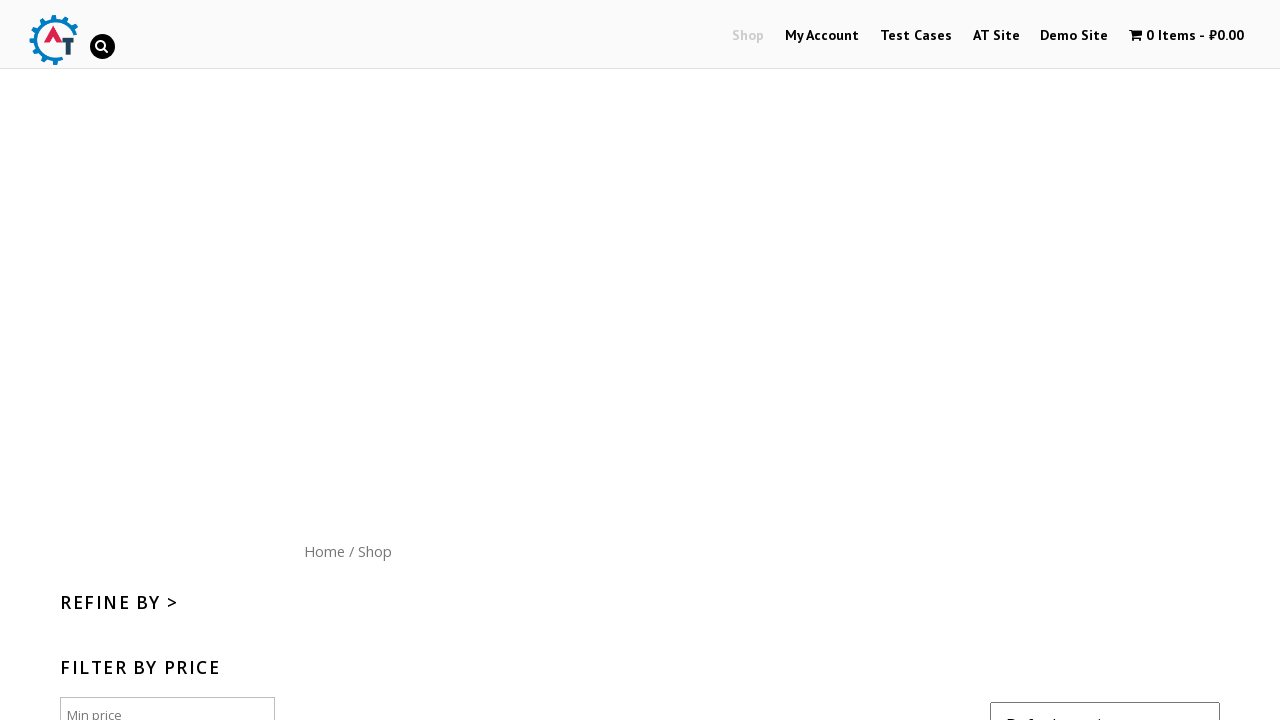

Clicked 'Add to cart' button for product with ID 182 at (1115, 361) on [data-product_id="182"]
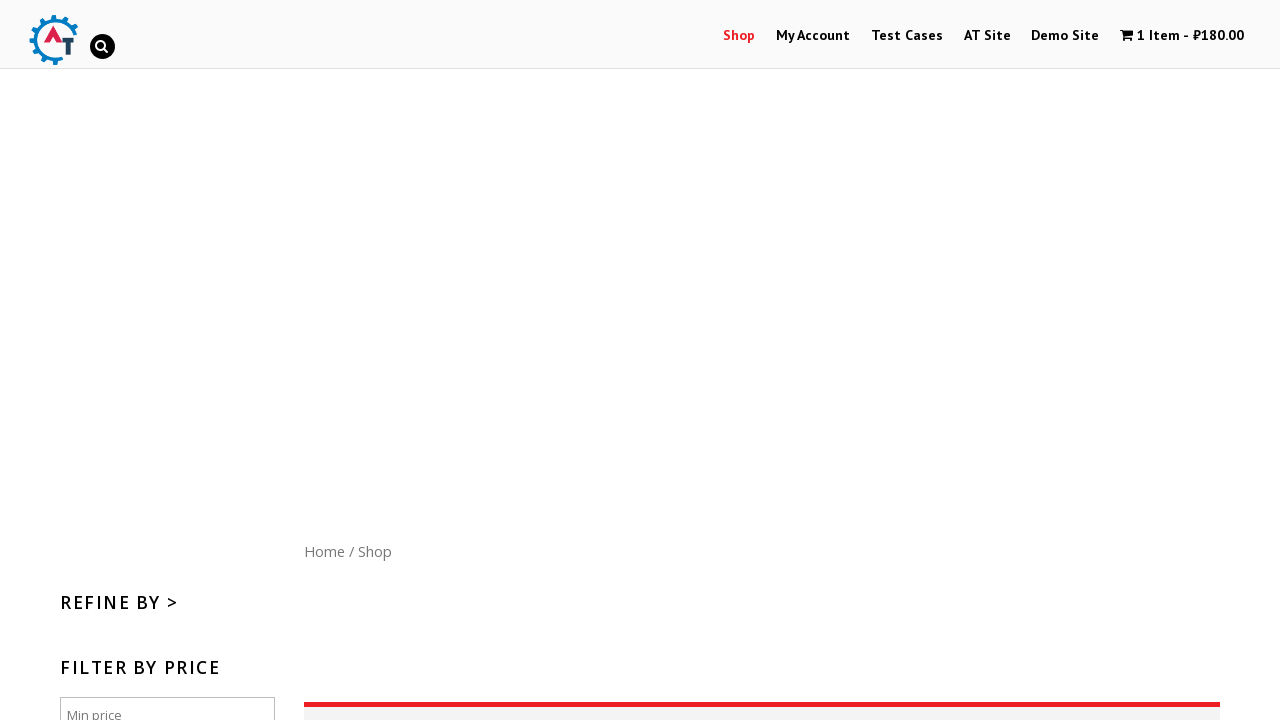

Waited 5 seconds for cart to update
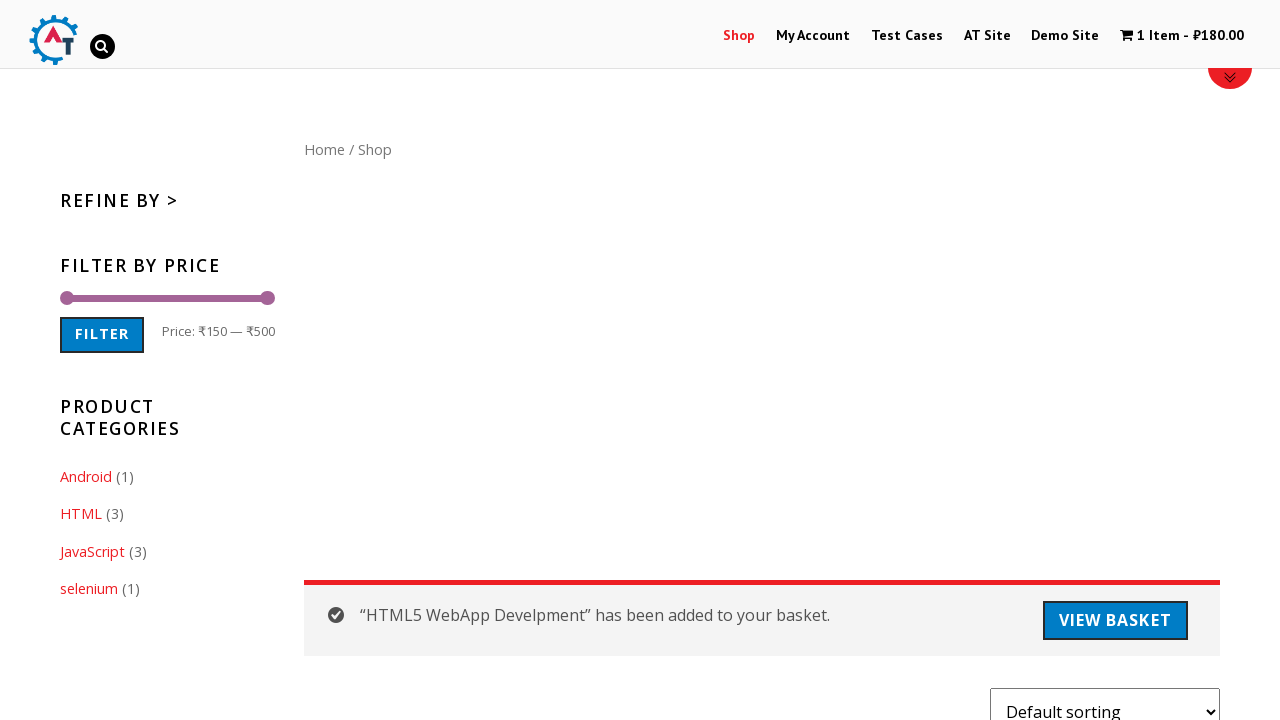

Verified cart displays 1 item in the cart icon
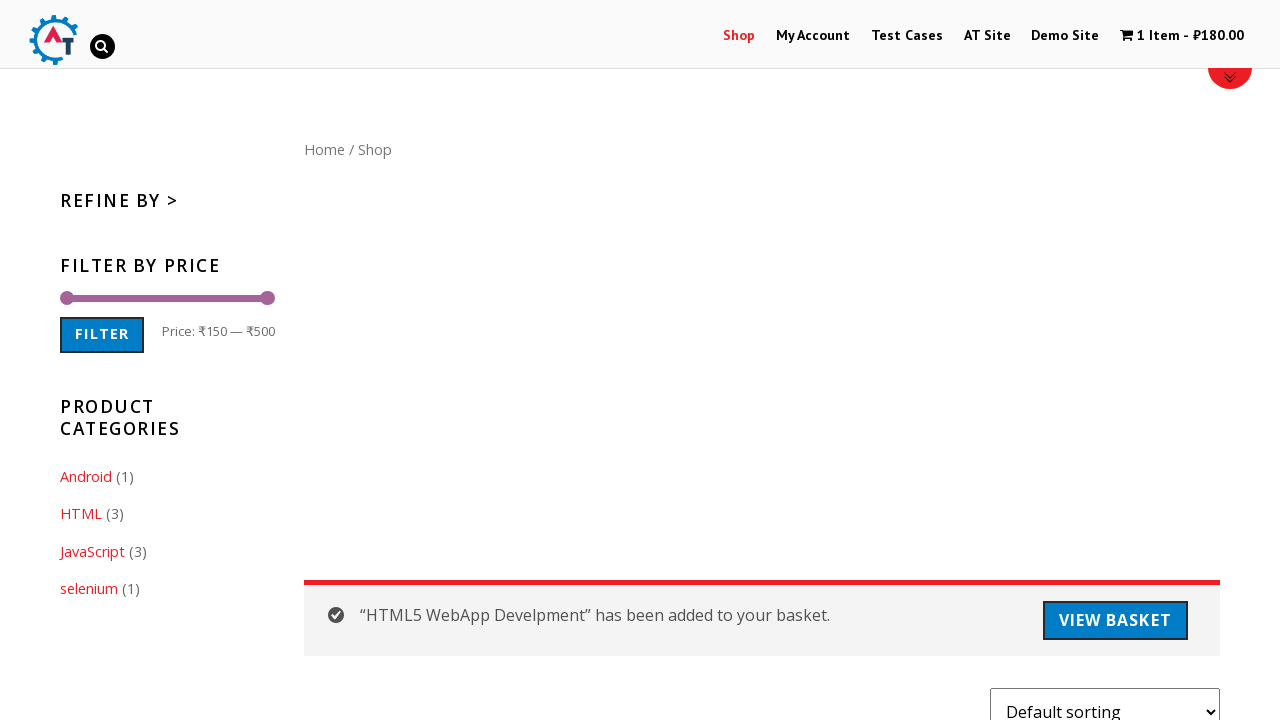

Verified cart icon displays correct price of ₹180.00
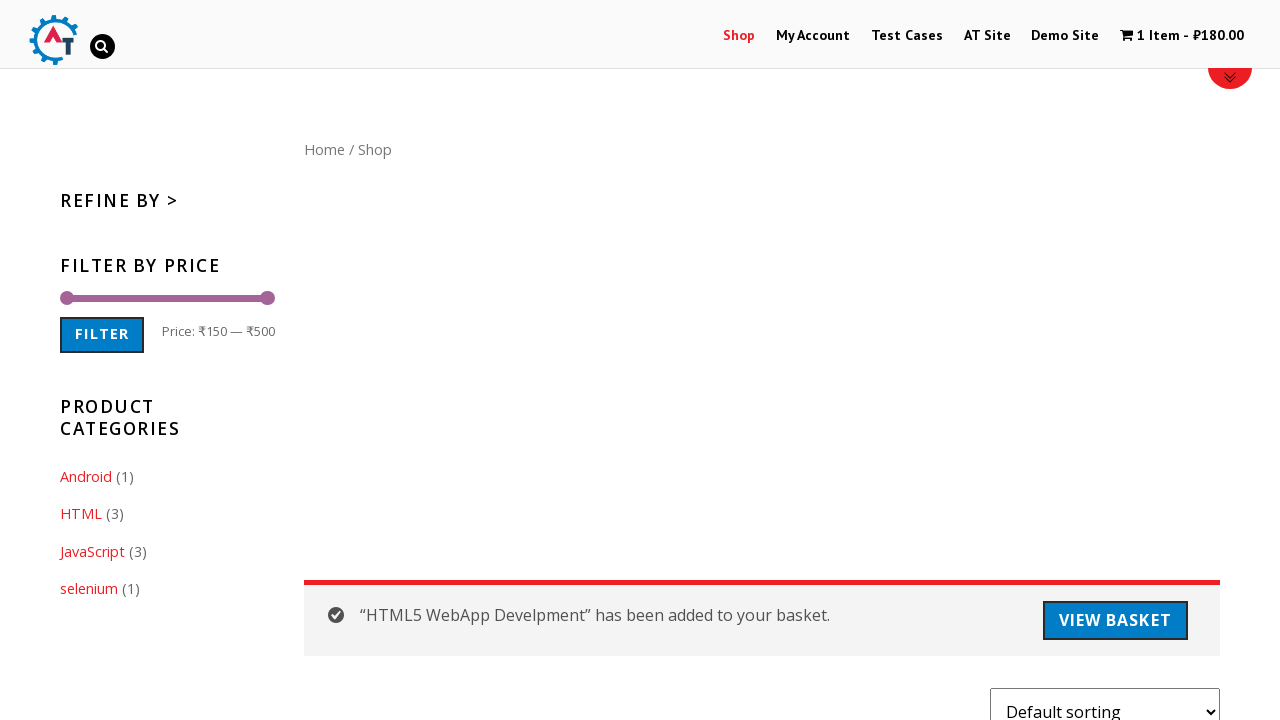

Clicked on cart icon to navigate to checkout page at (1182, 36) on .wpmenucart-contents
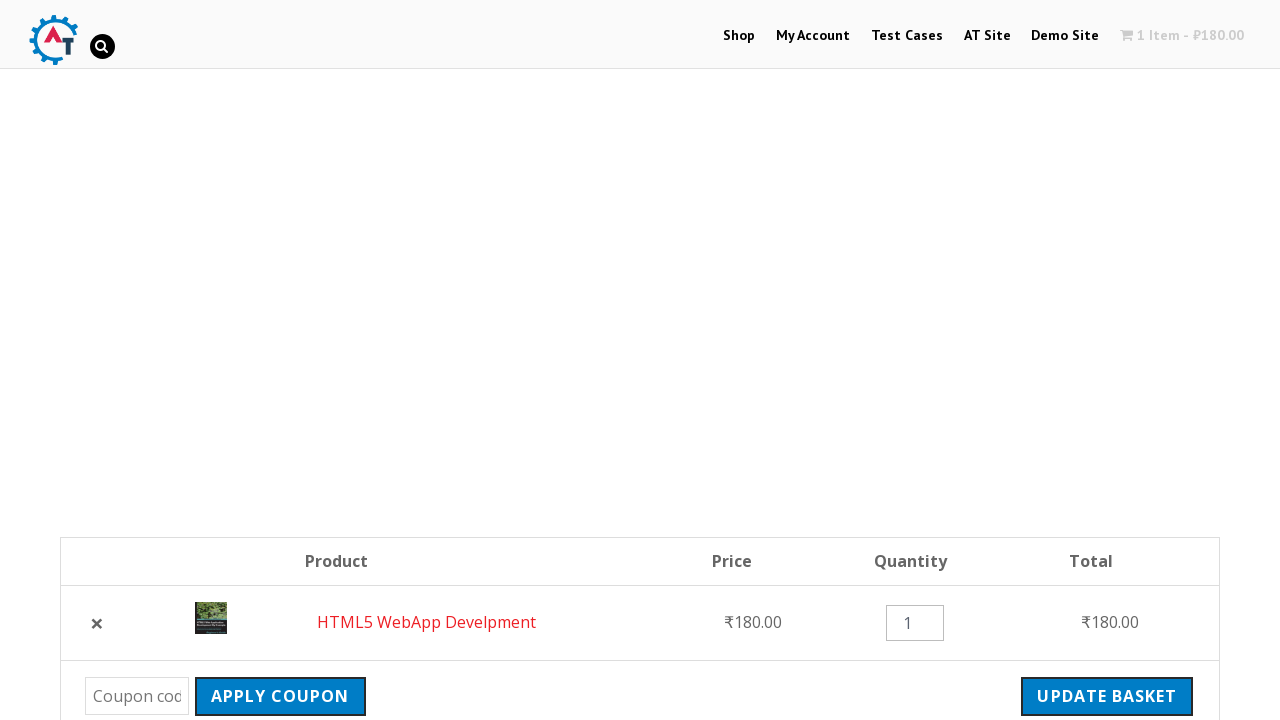

Verified cart subtotal displays ₹180.00 on checkout page
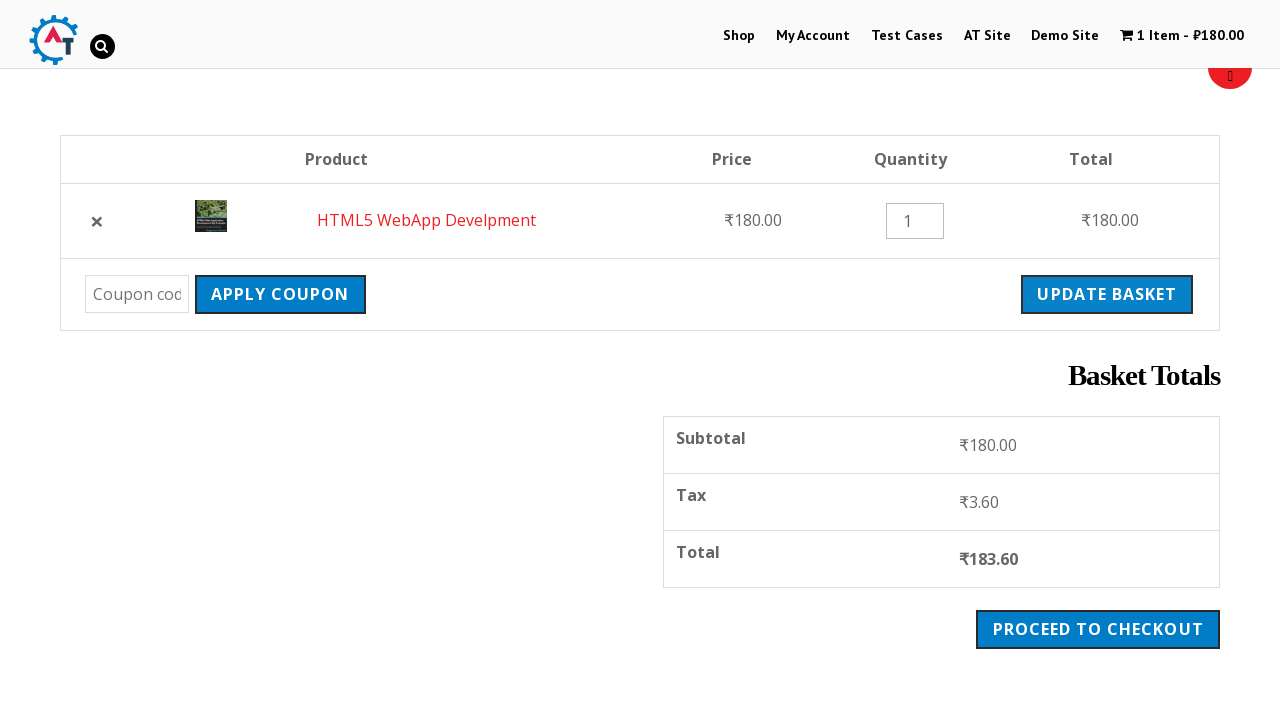

Verified cart total displays ₹183.60 on checkout page
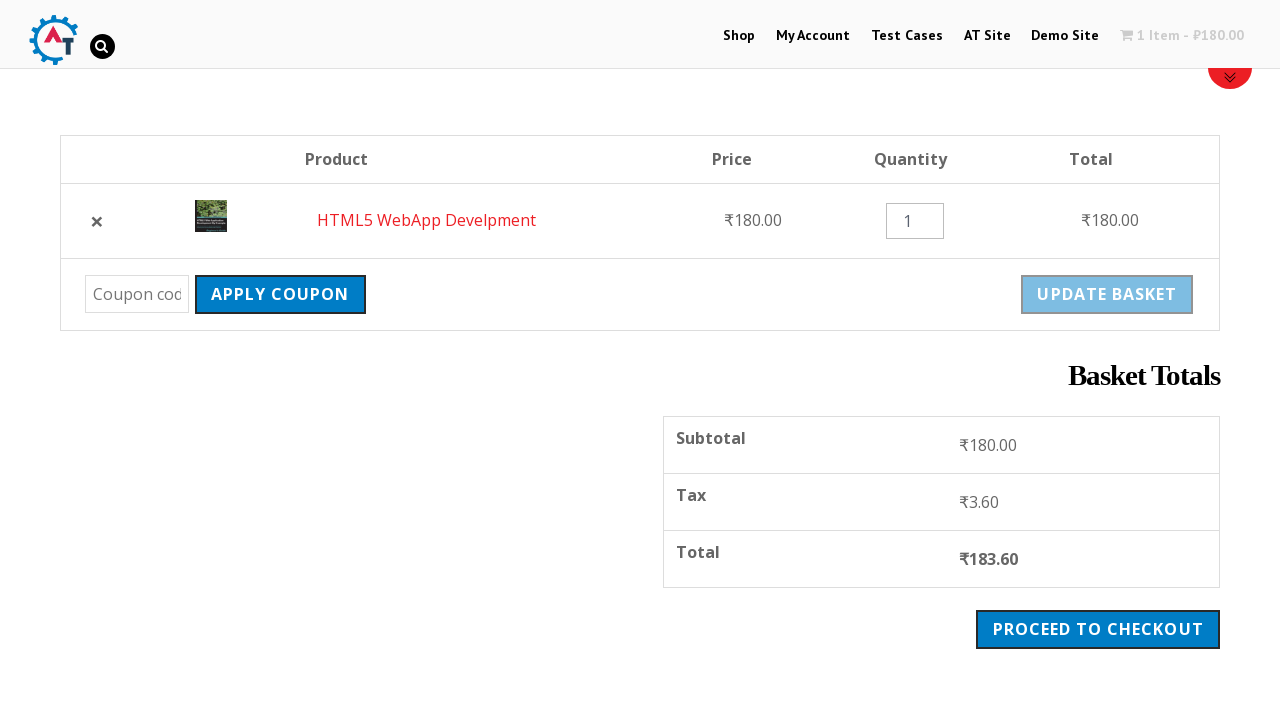

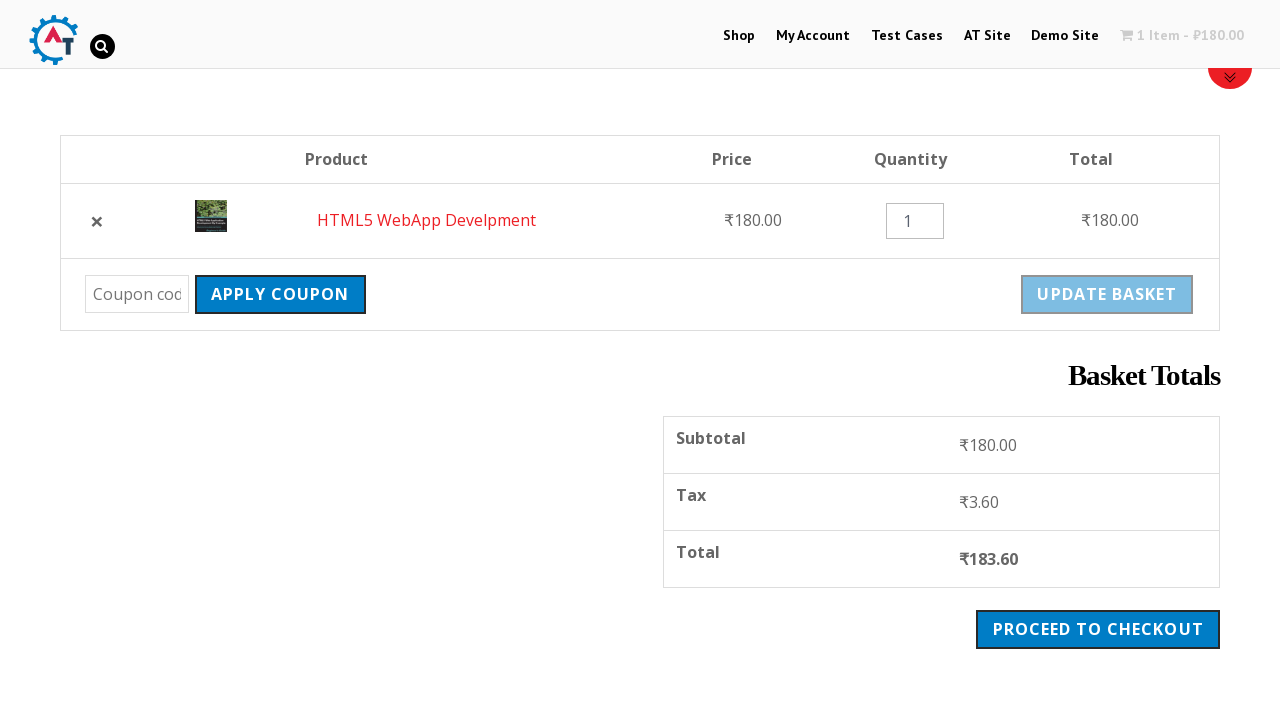